Tests a progress bar component by clicking the start button and waiting for the progress bar to reach 100%

Starting URL: https://demoqa.com/progress-bar

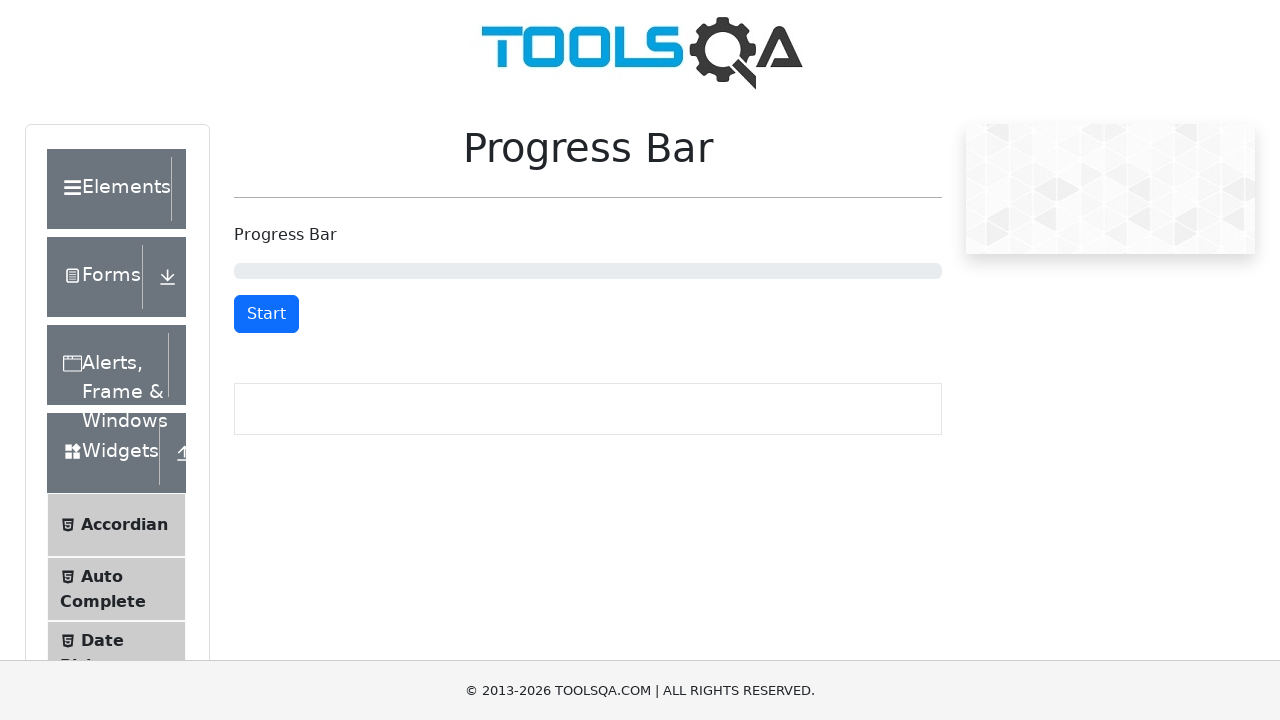

Clicked the start button to begin progress bar at (266, 314) on #startStopButton
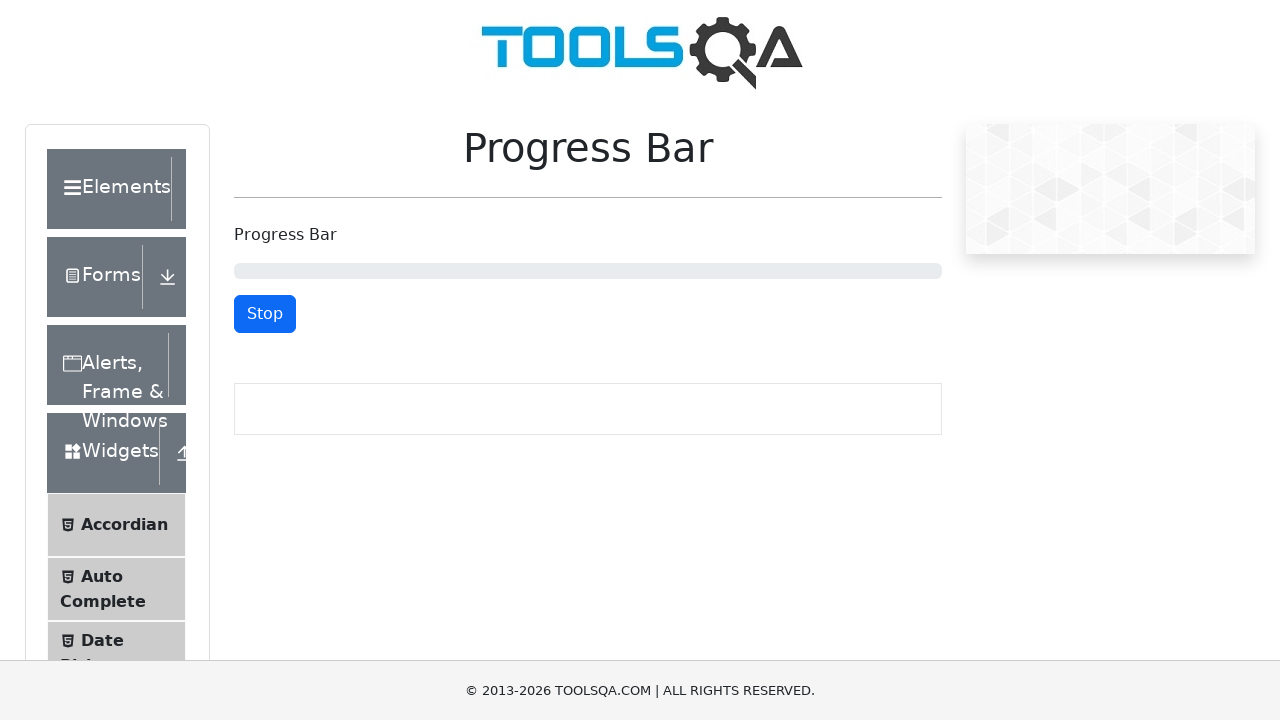

Progress bar reached 100%
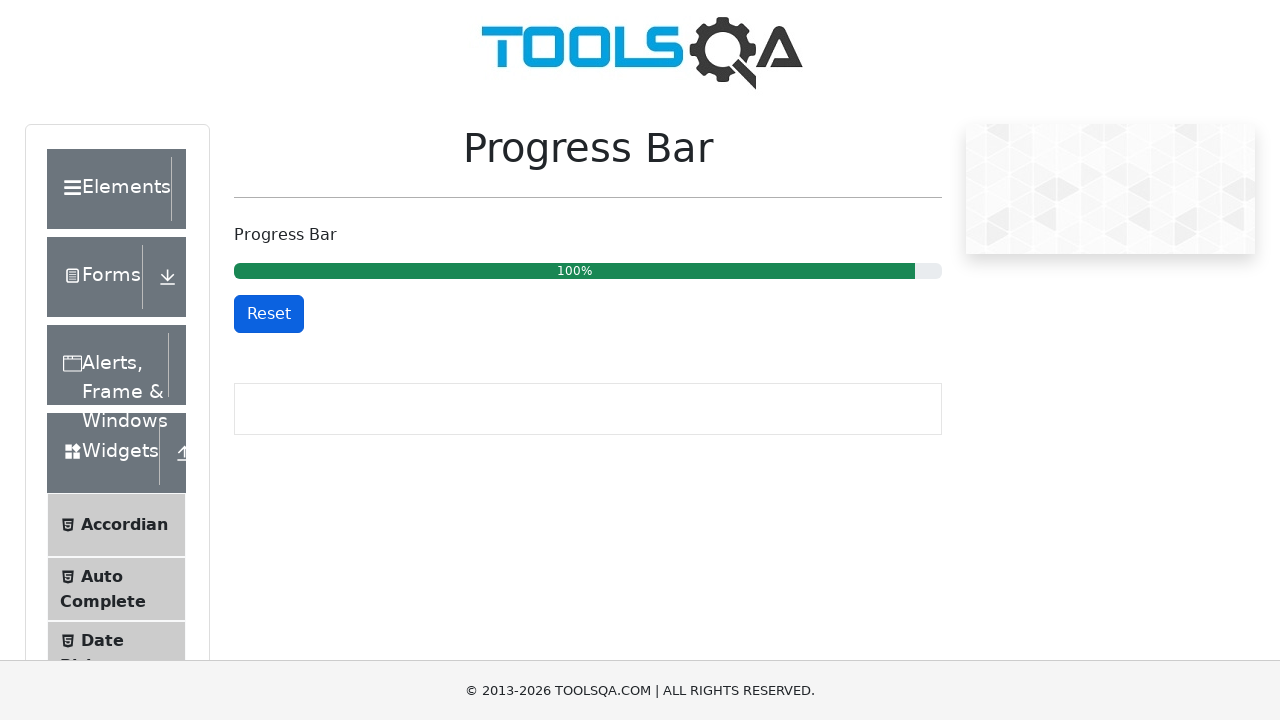

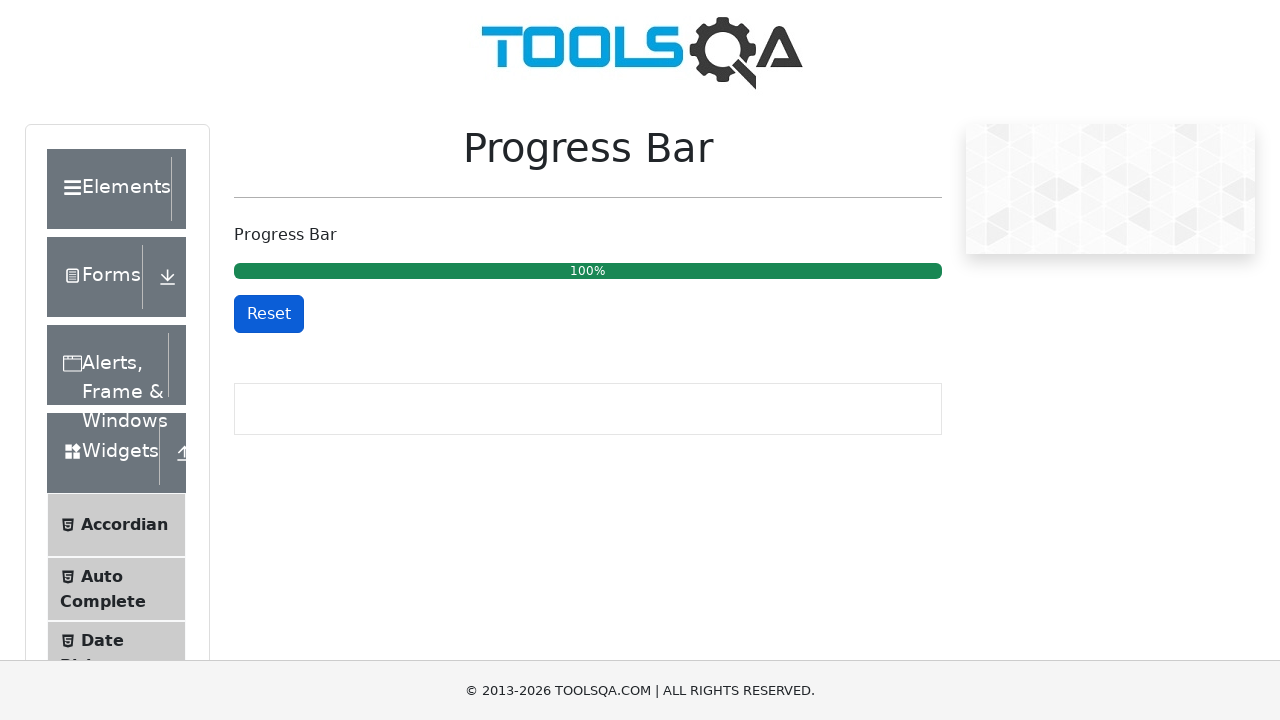